Tests adding todo items to the list by filling the input field and pressing Enter, then verifying the items appear

Starting URL: https://demo.playwright.dev/todomvc

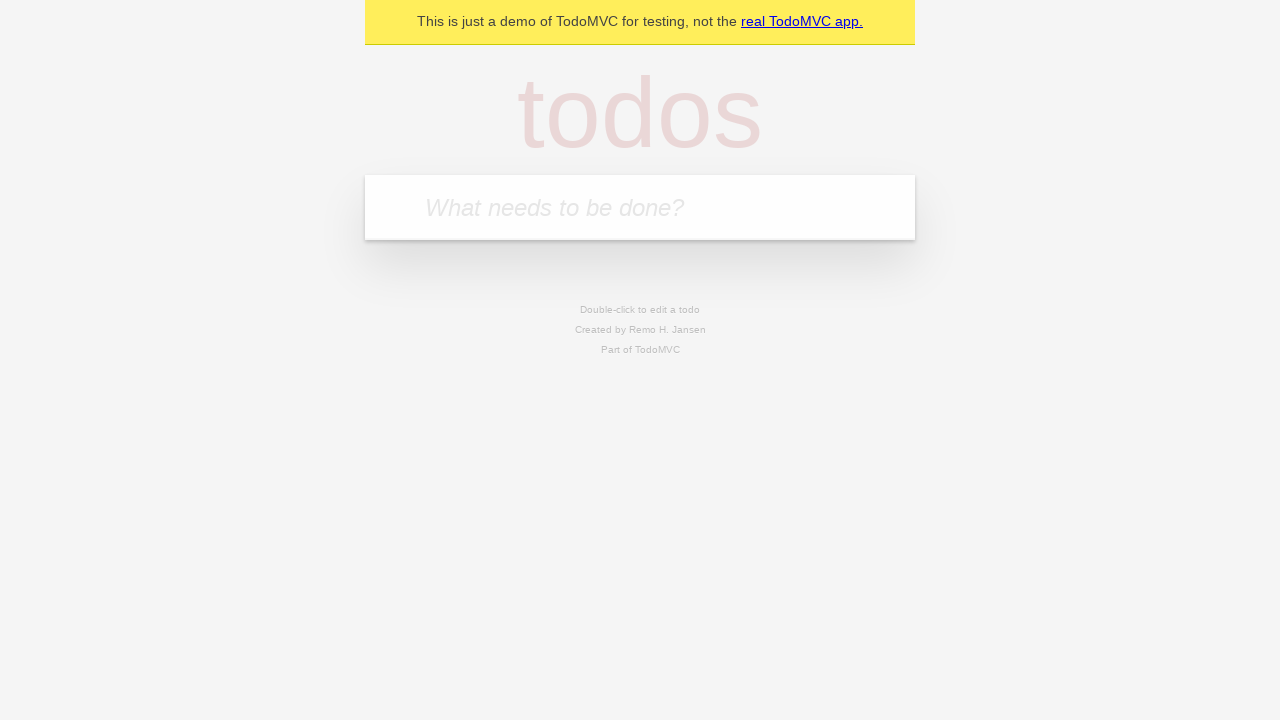

Filled todo input field with 'buy some cheese' on internal:attr=[placeholder="What needs to be done?"i]
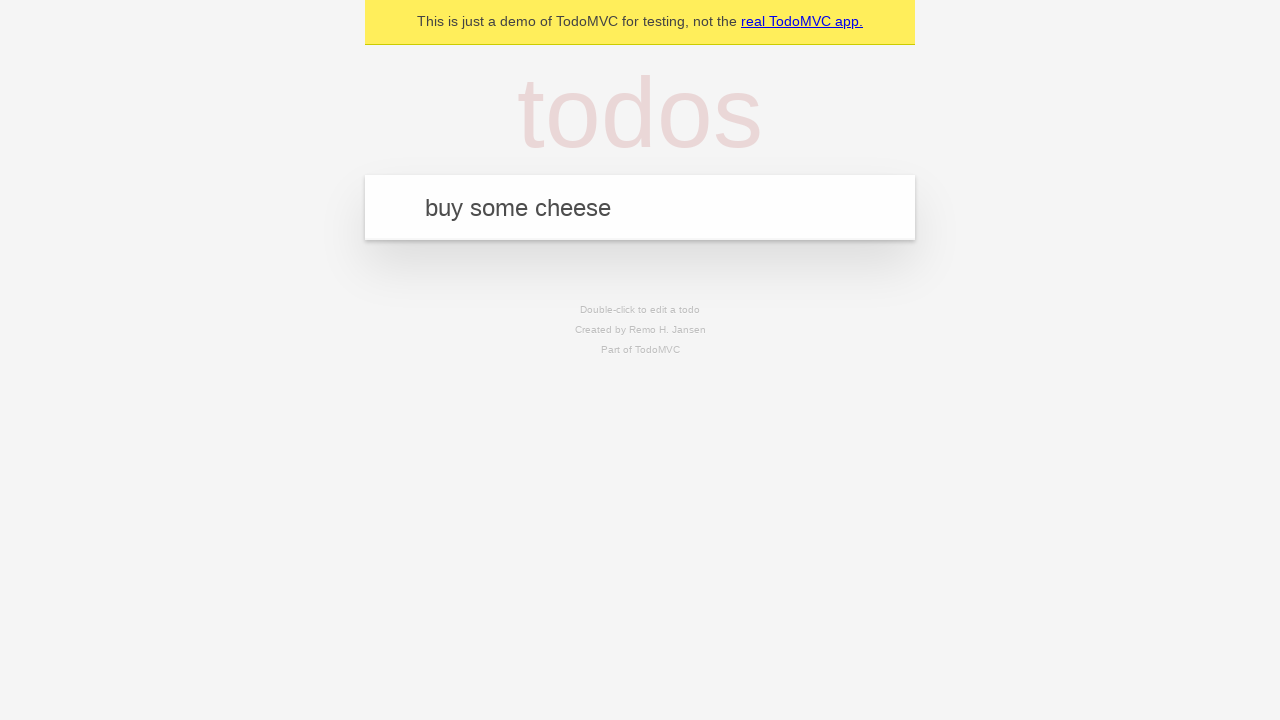

Pressed Enter to add first todo item on internal:attr=[placeholder="What needs to be done?"i]
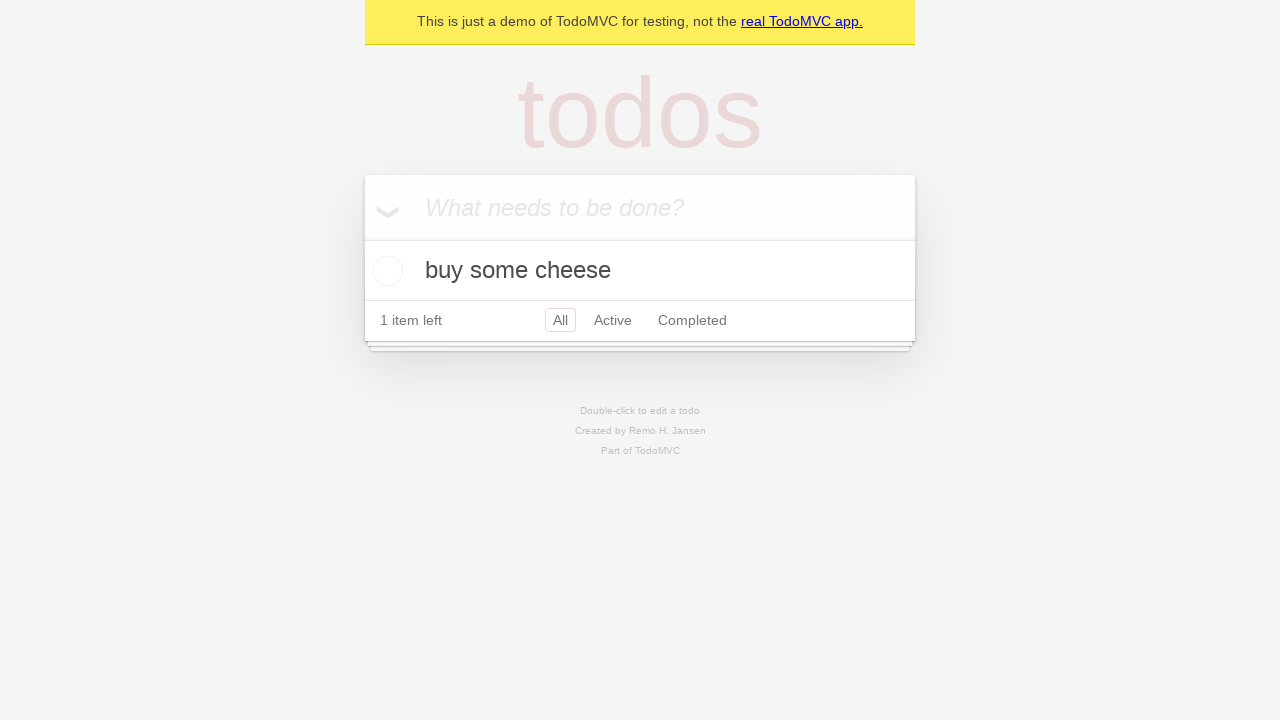

First todo item appeared in the list
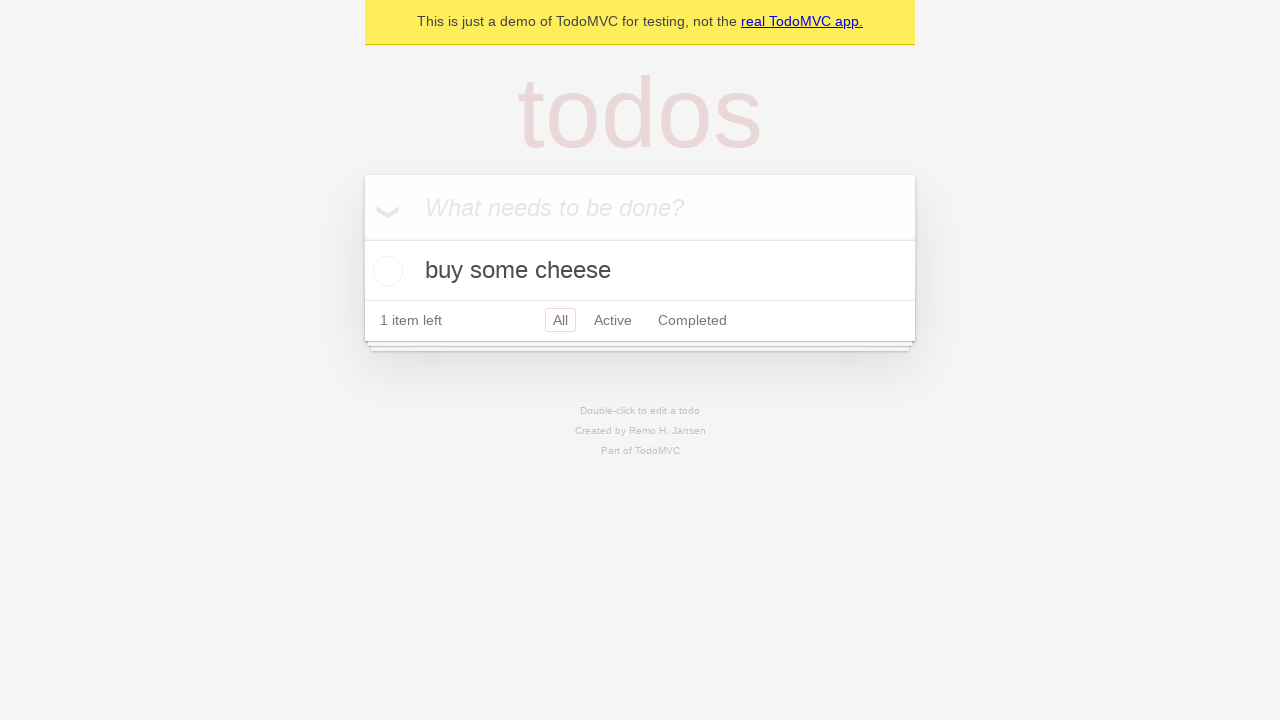

Filled todo input field with 'feed the cat' on internal:attr=[placeholder="What needs to be done?"i]
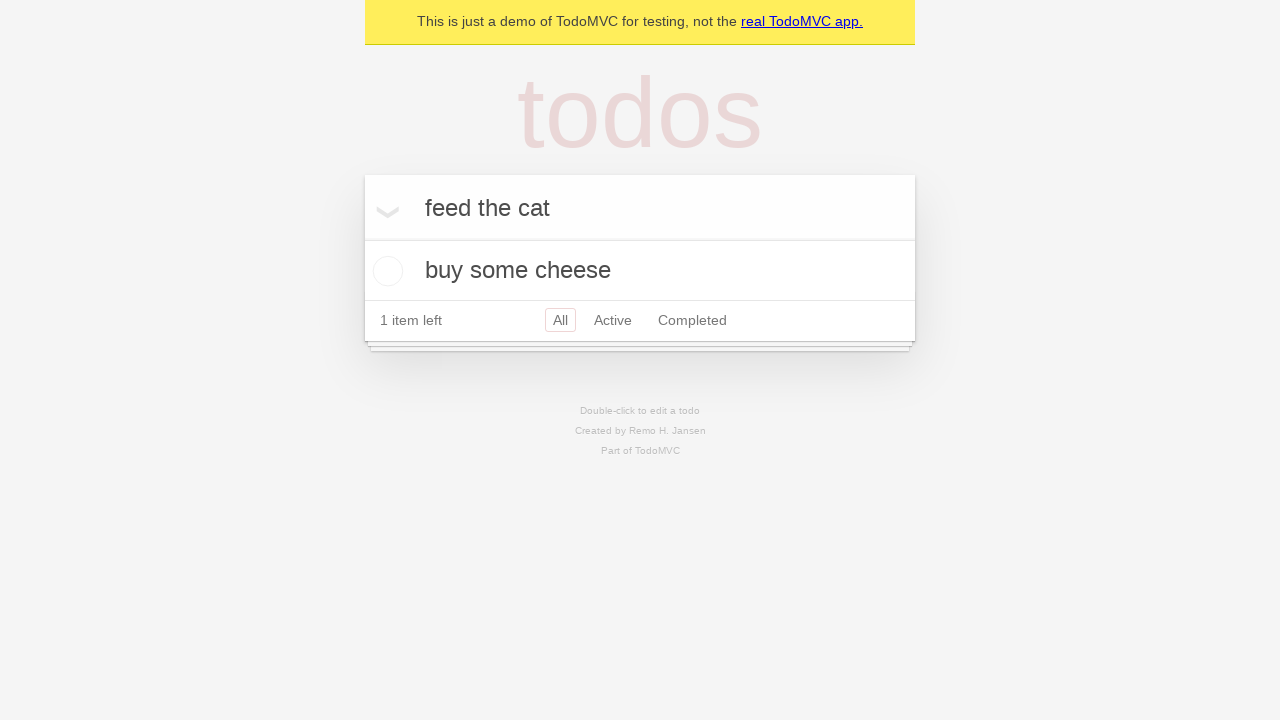

Pressed Enter to add second todo item on internal:attr=[placeholder="What needs to be done?"i]
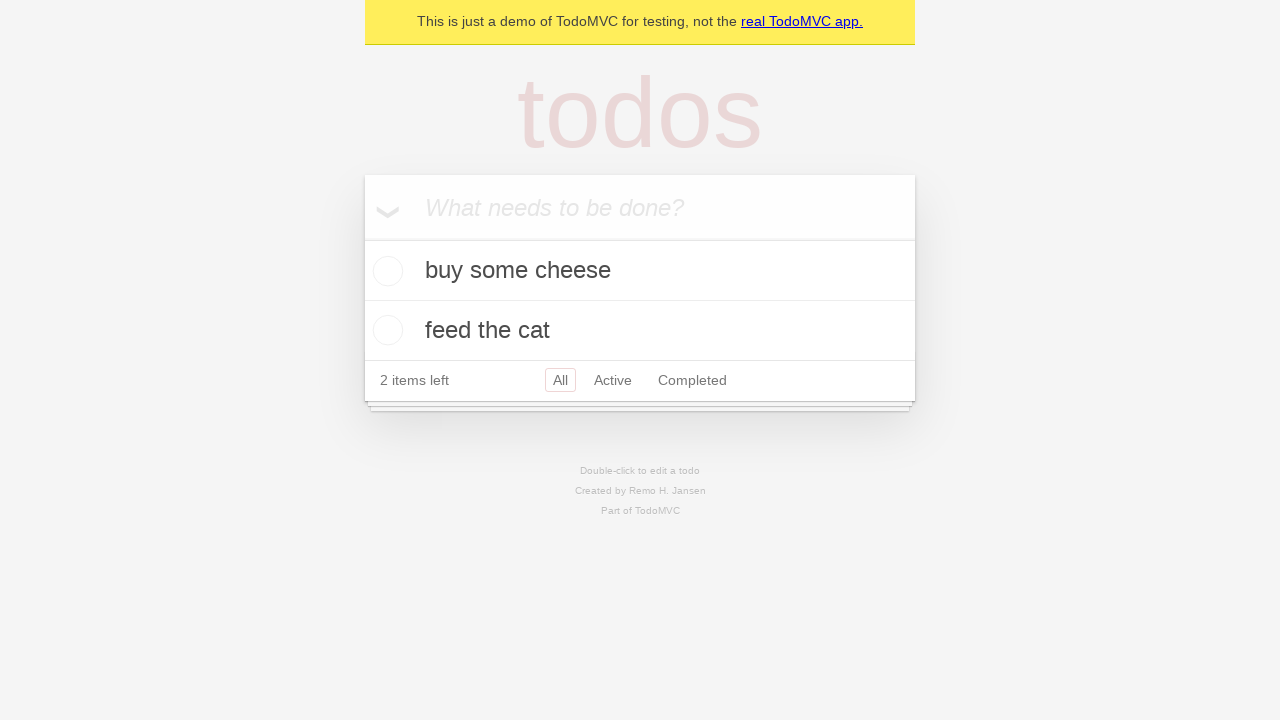

Second todo item appeared in the list
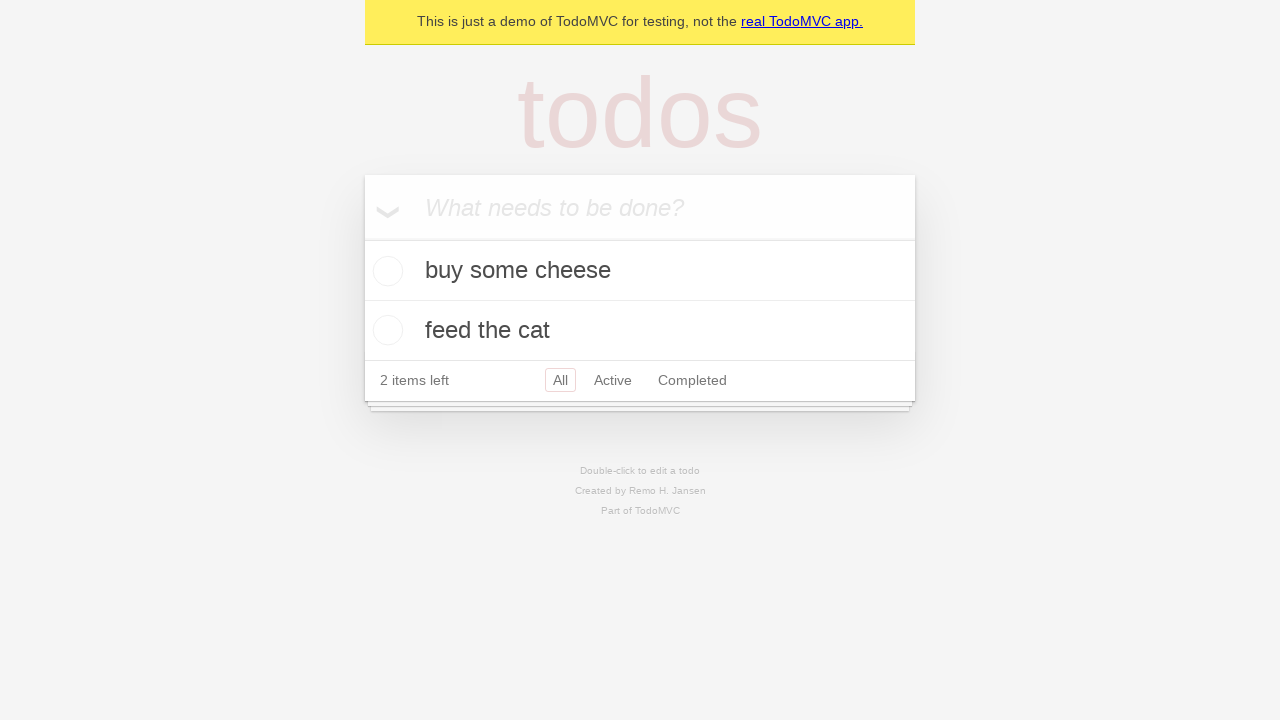

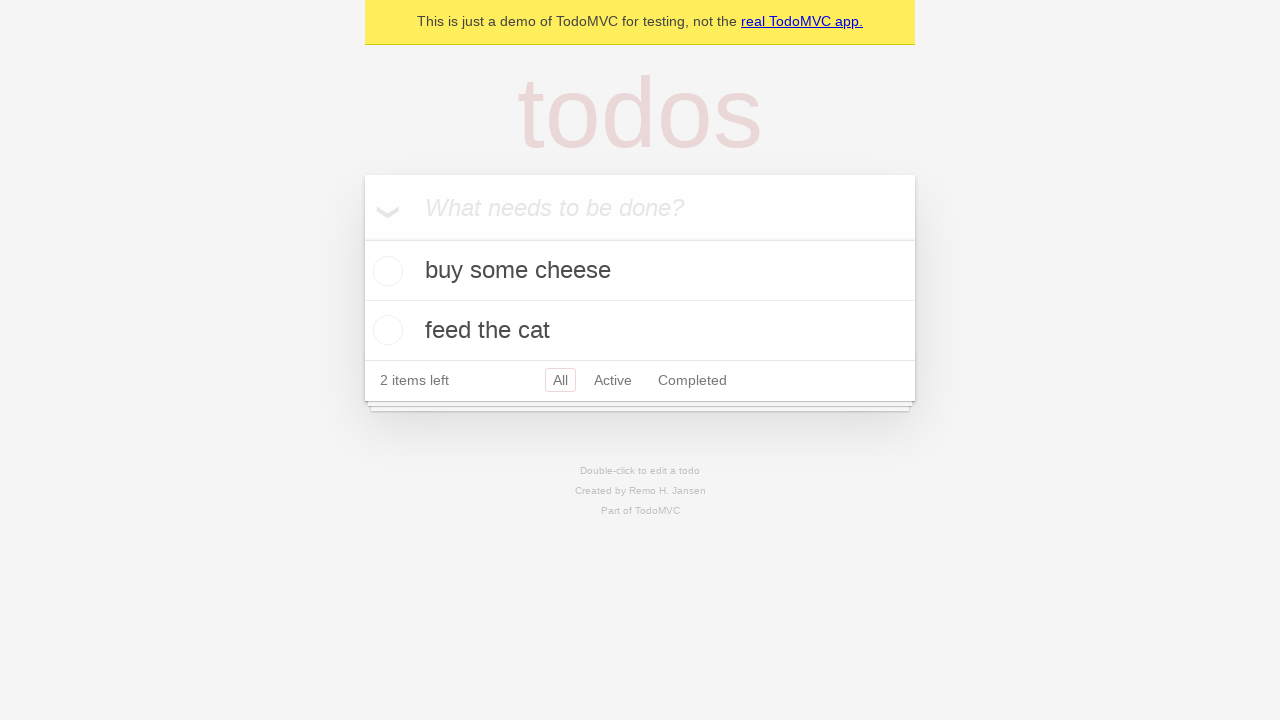